Navigates to Anthem website and retrieves text descriptions of health insurance plans displayed on the page

Starting URL: https://www.anthem.com

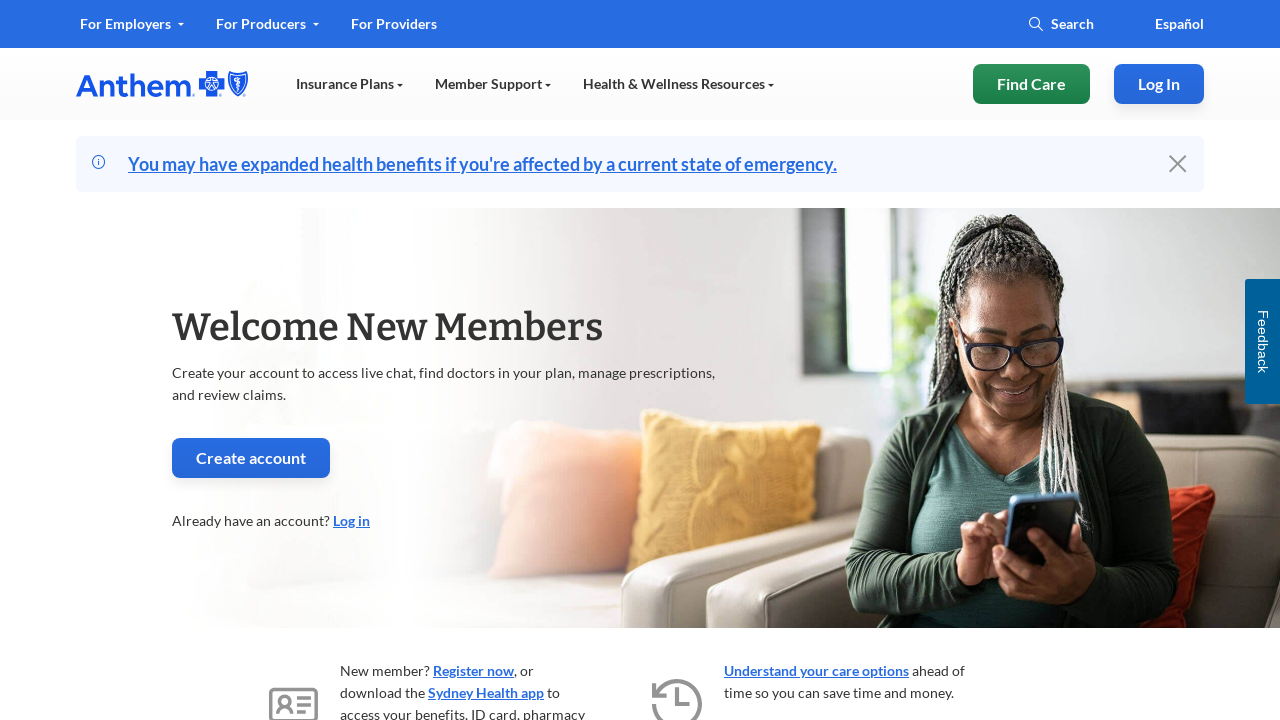

Waited for plan description elements to load
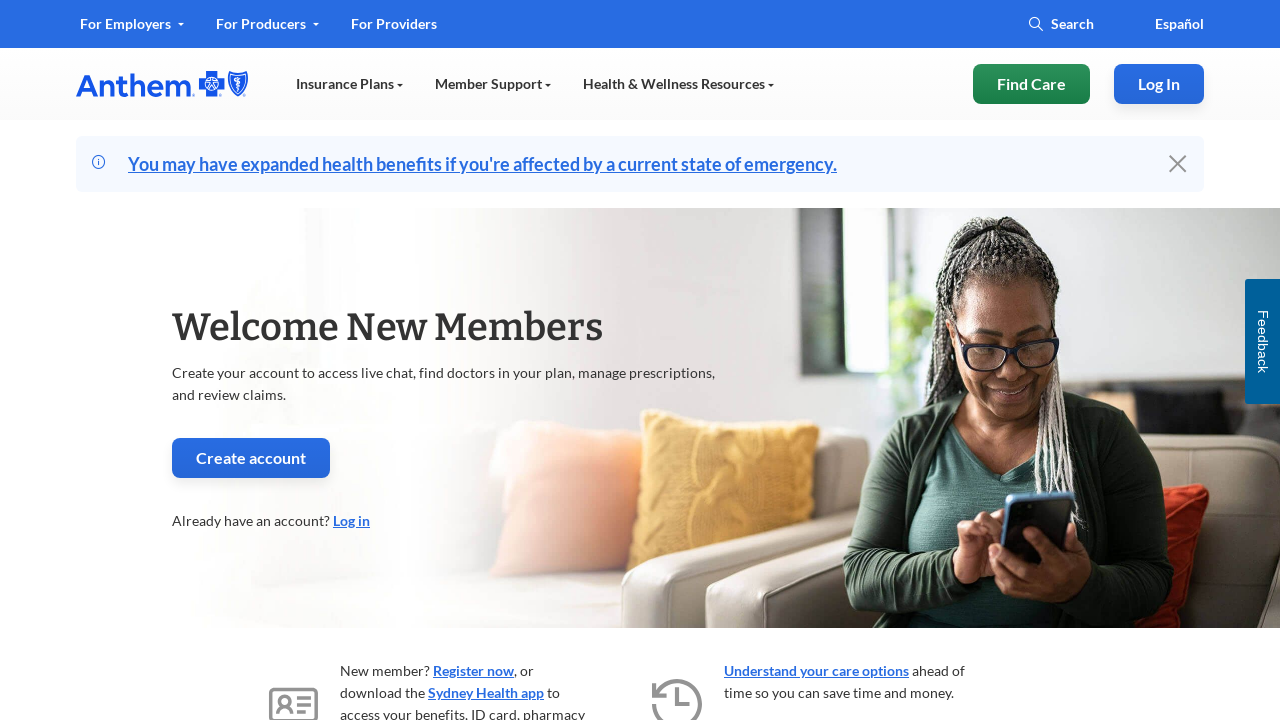

Selected first family plan description element
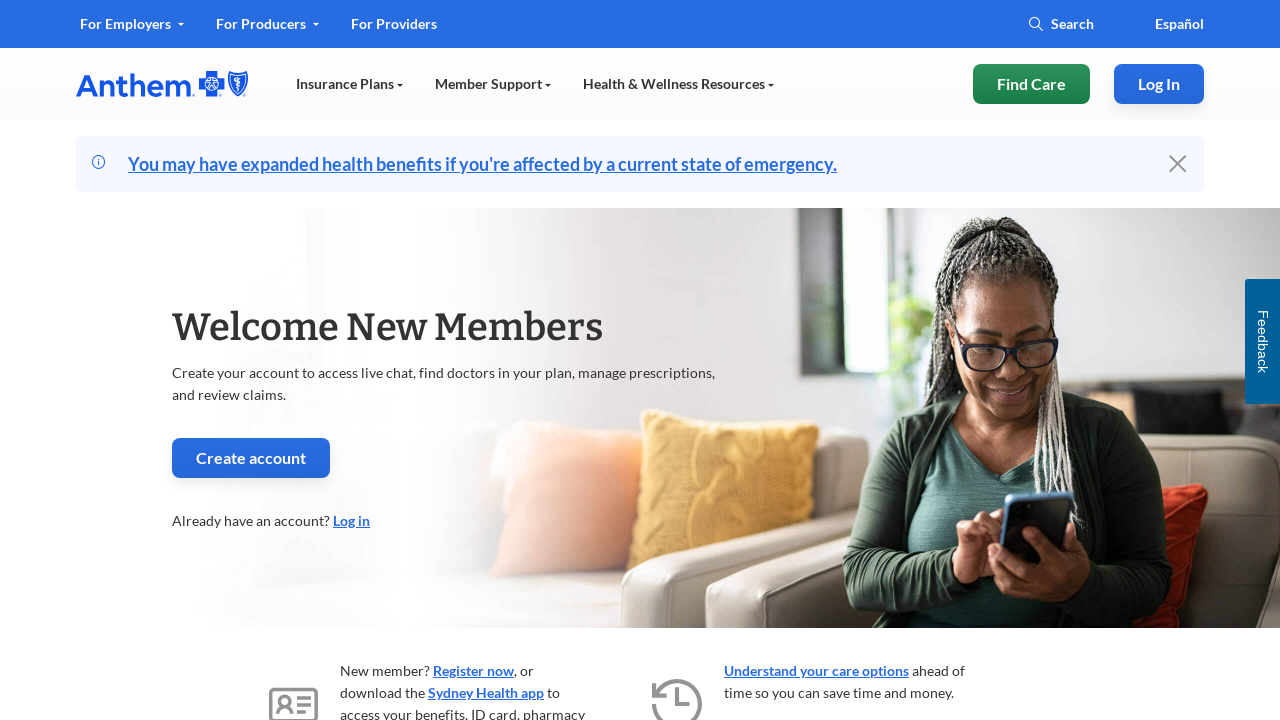

Retrieved and printed Individual and Family plan text content
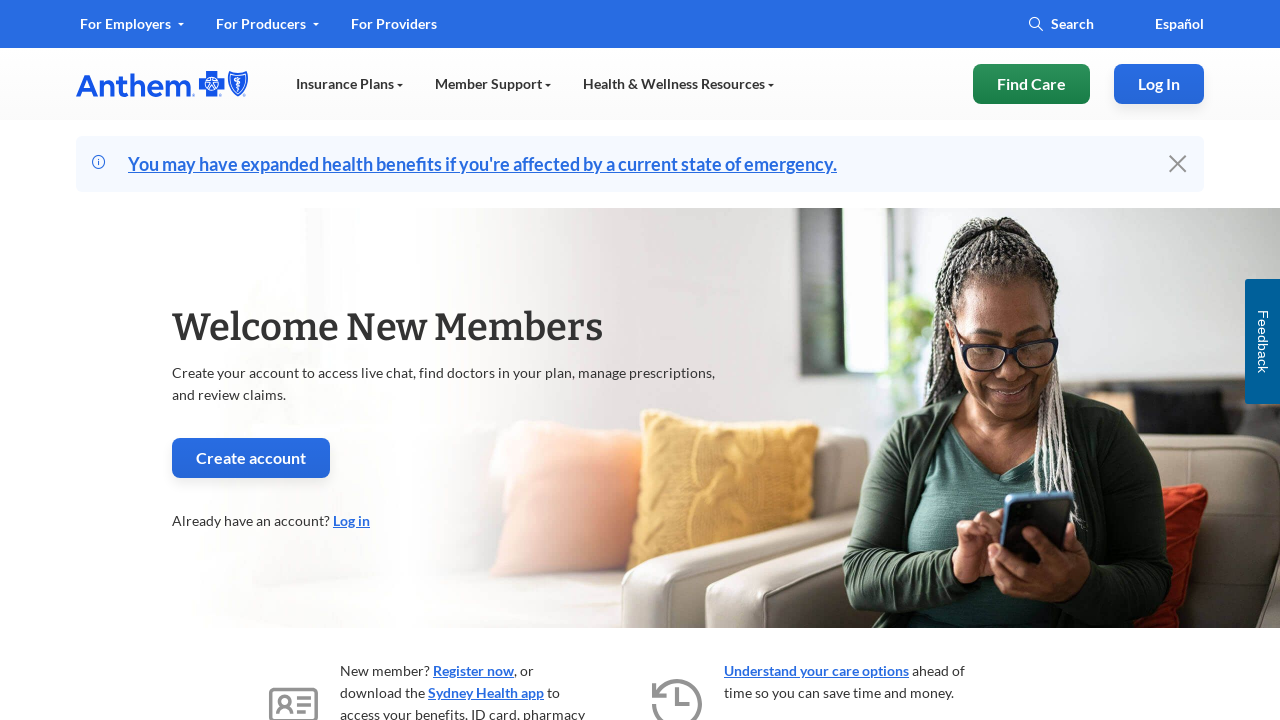

Selected all plan description elements
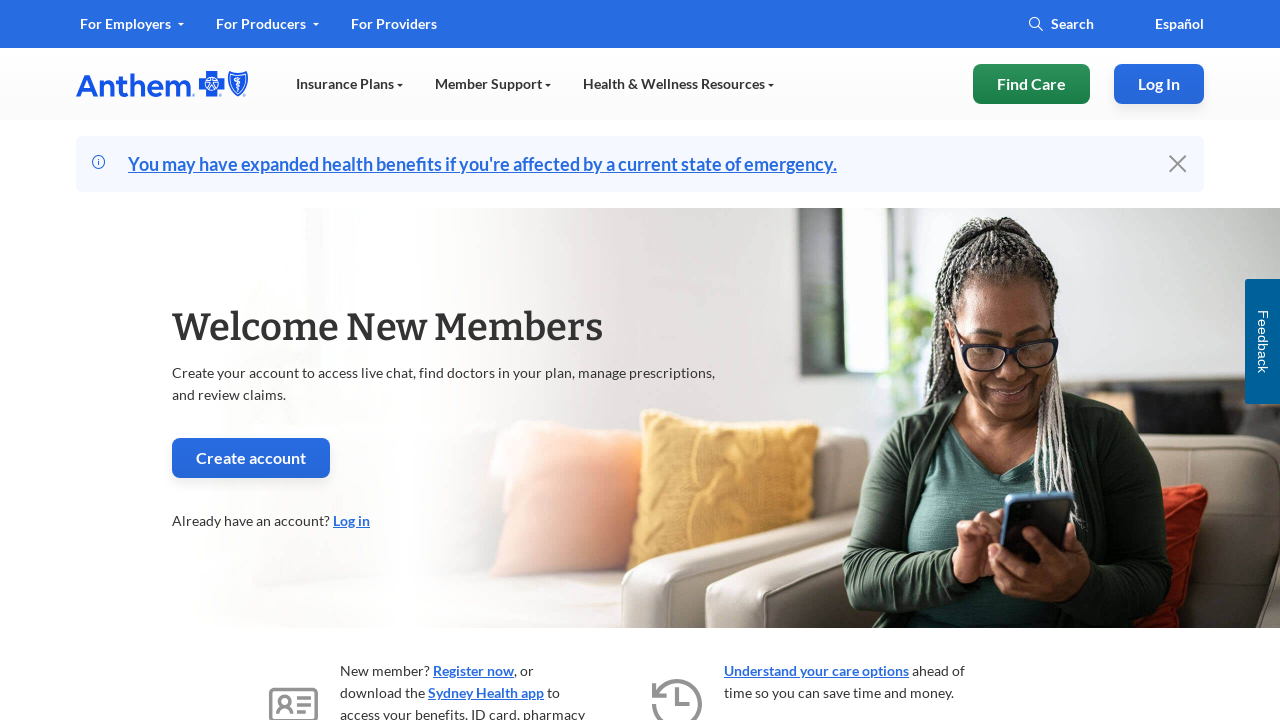

Retrieved and printed text content for plan 0
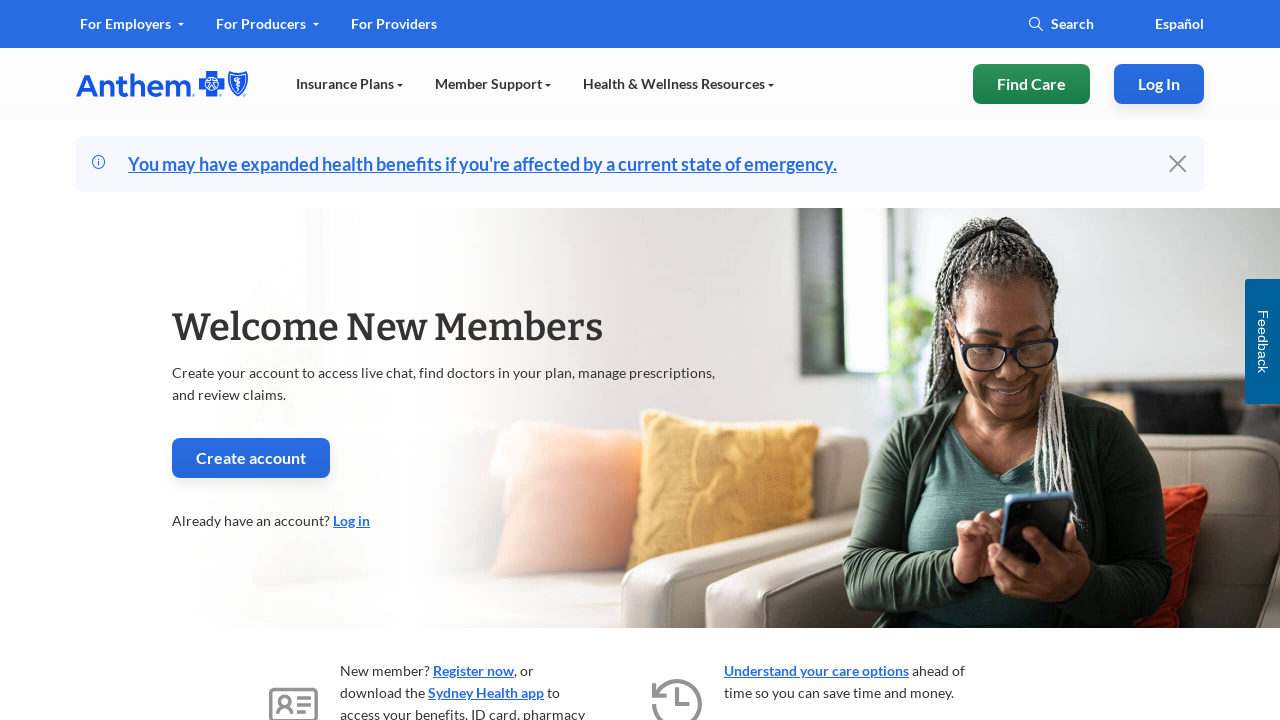

Retrieved and printed text content for plan 1
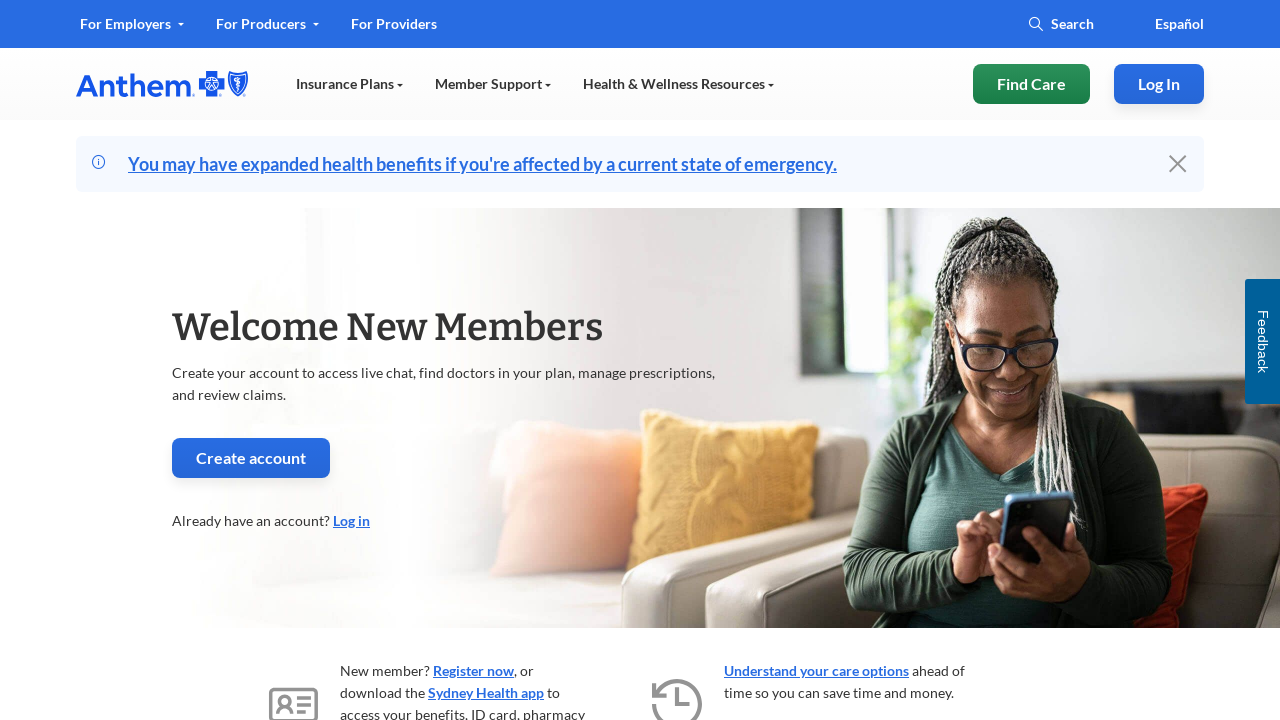

Retrieved and printed text content for plan 2
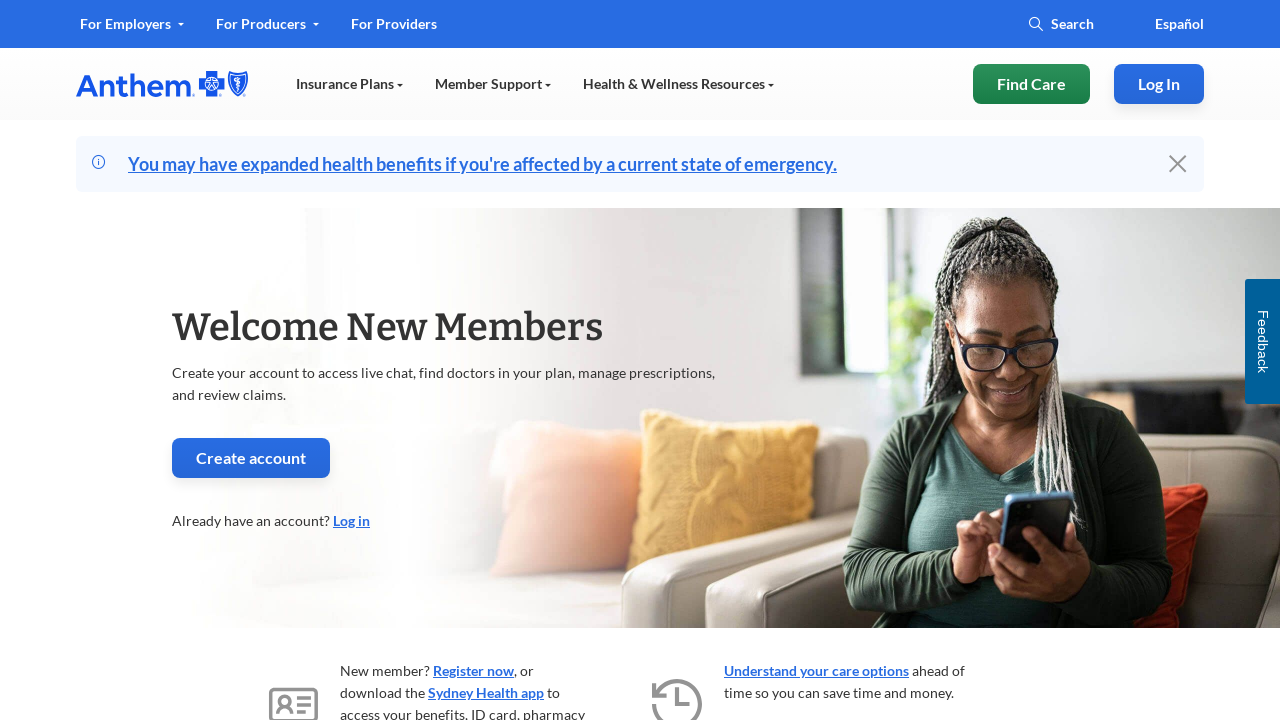

Retrieved and printed text content for plan 3
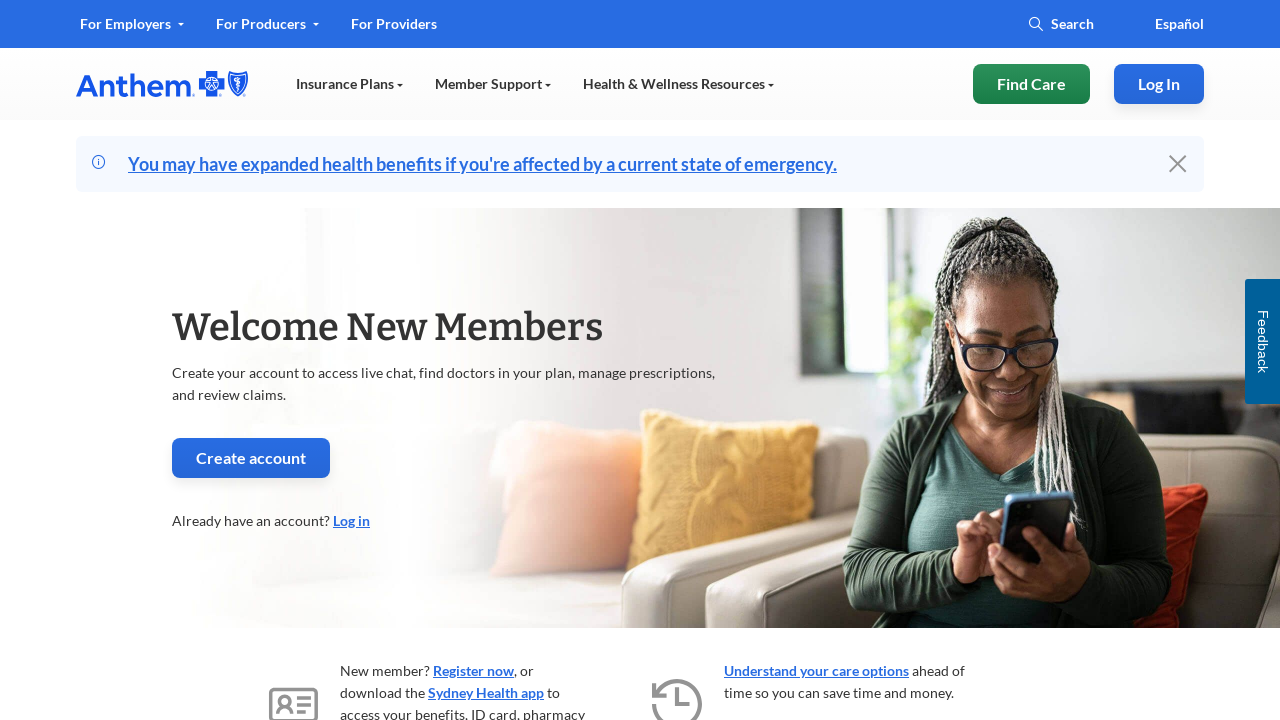

Retrieved and printed text content for plan 4
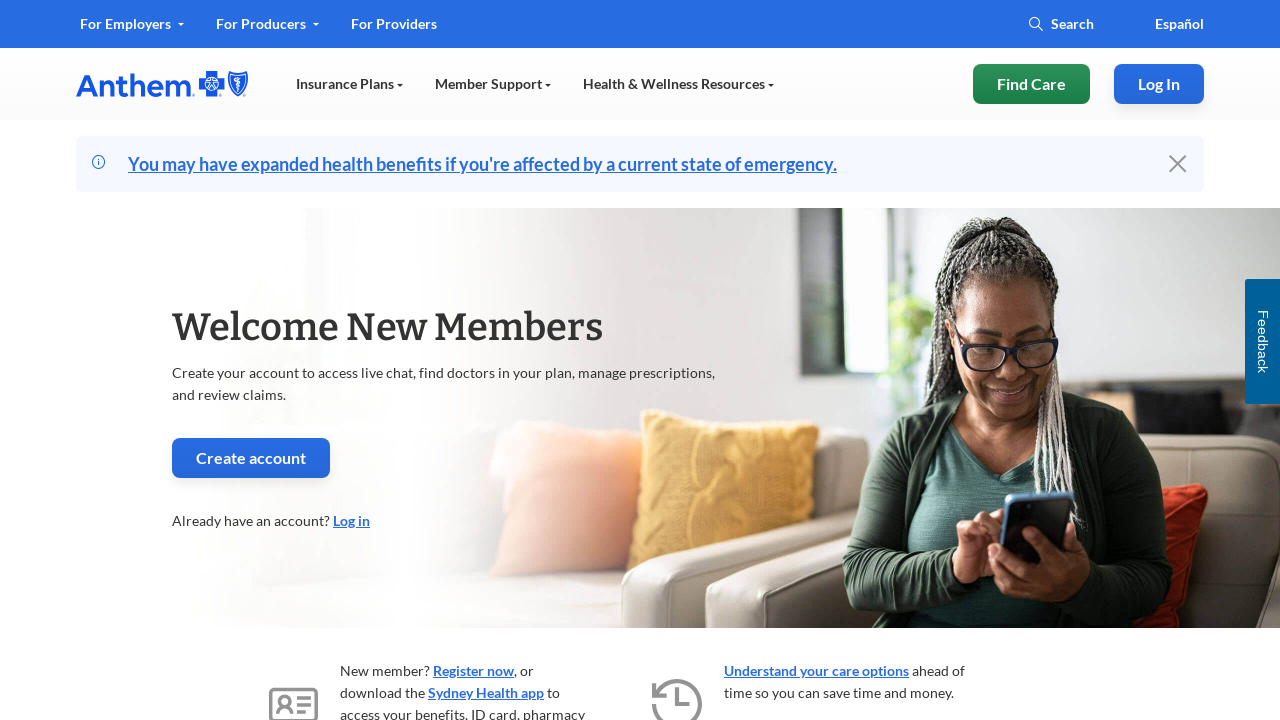

Retrieved and printed text content for plan 5
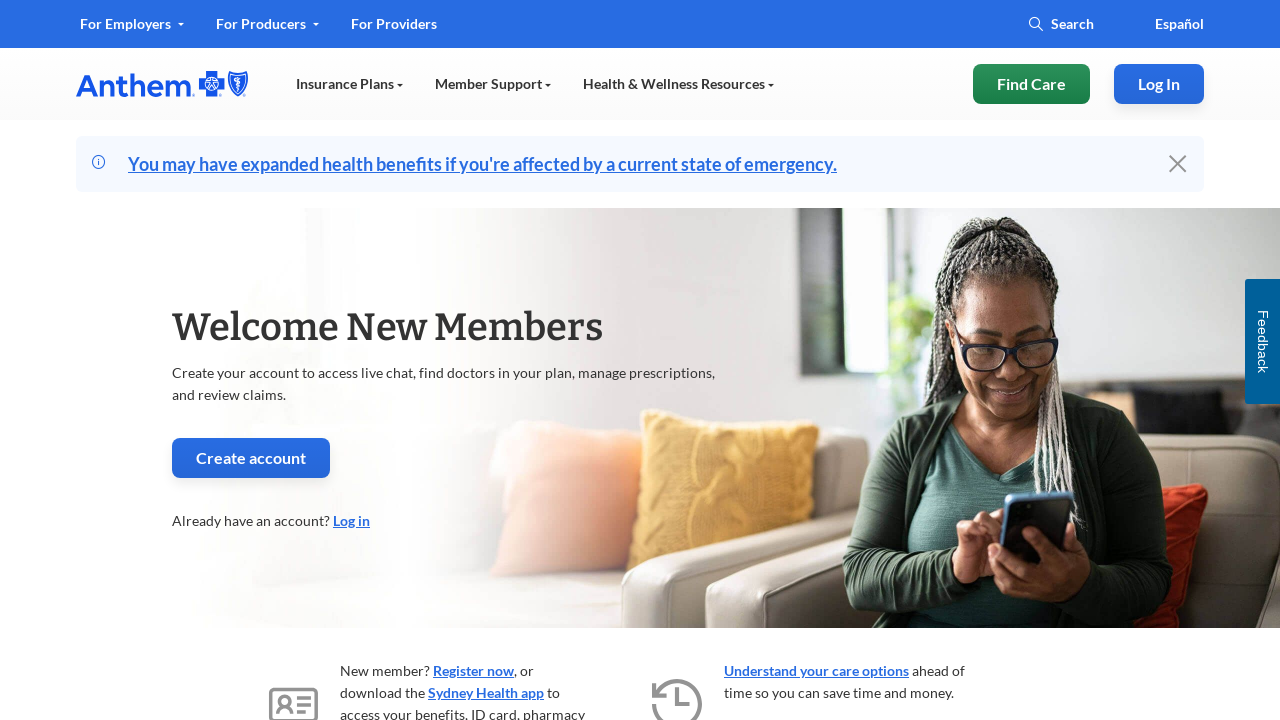

Retrieved and printed text content for plan 6
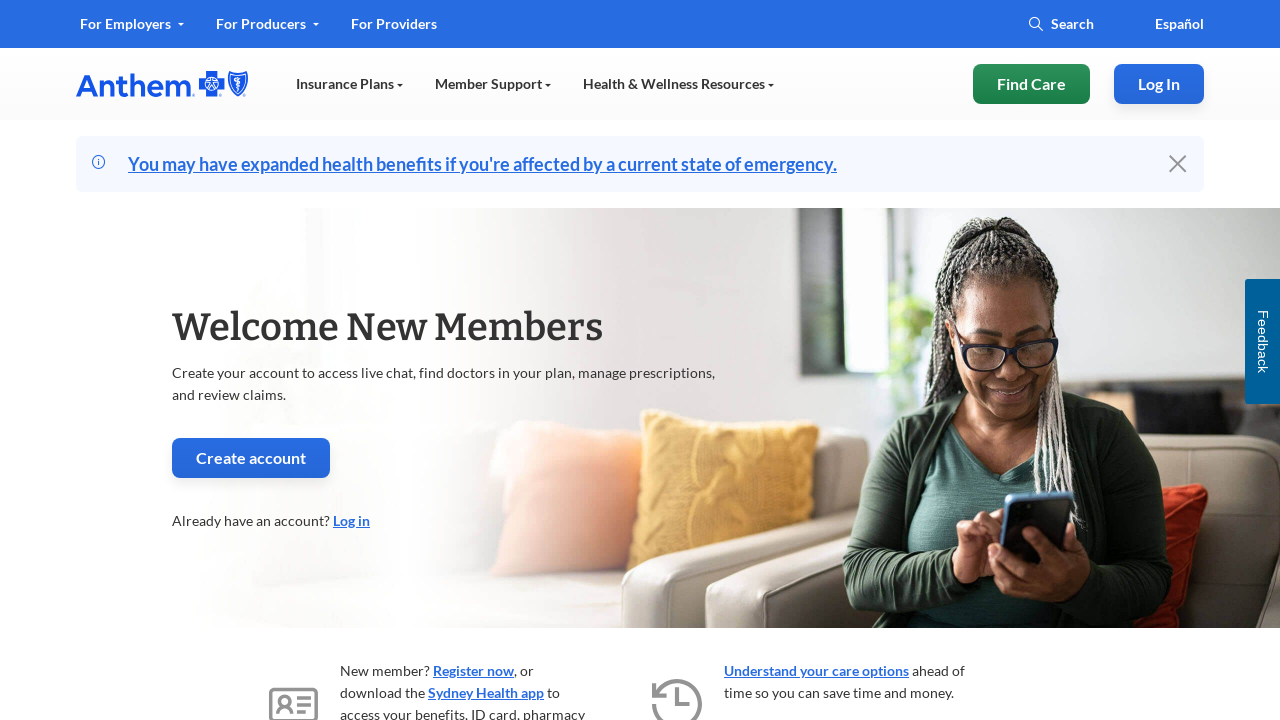

Retrieved and printed text content for plan 7
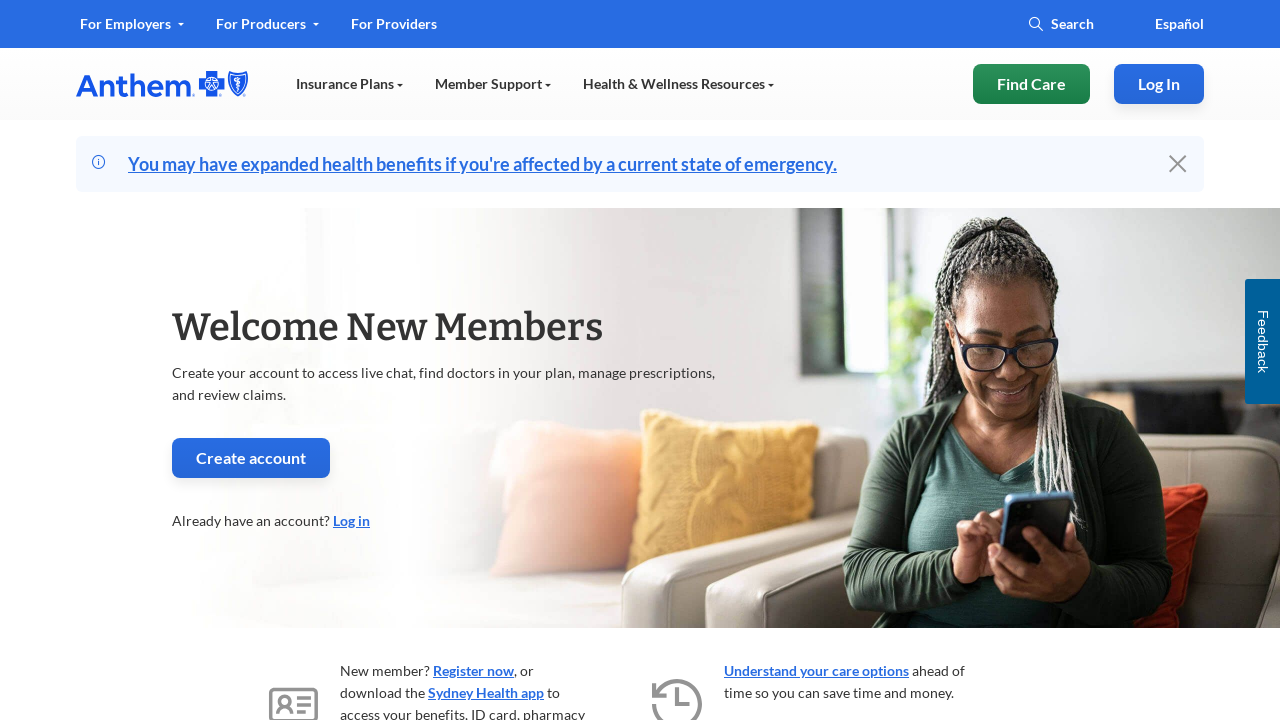

Retrieved and printed text content for plan 8
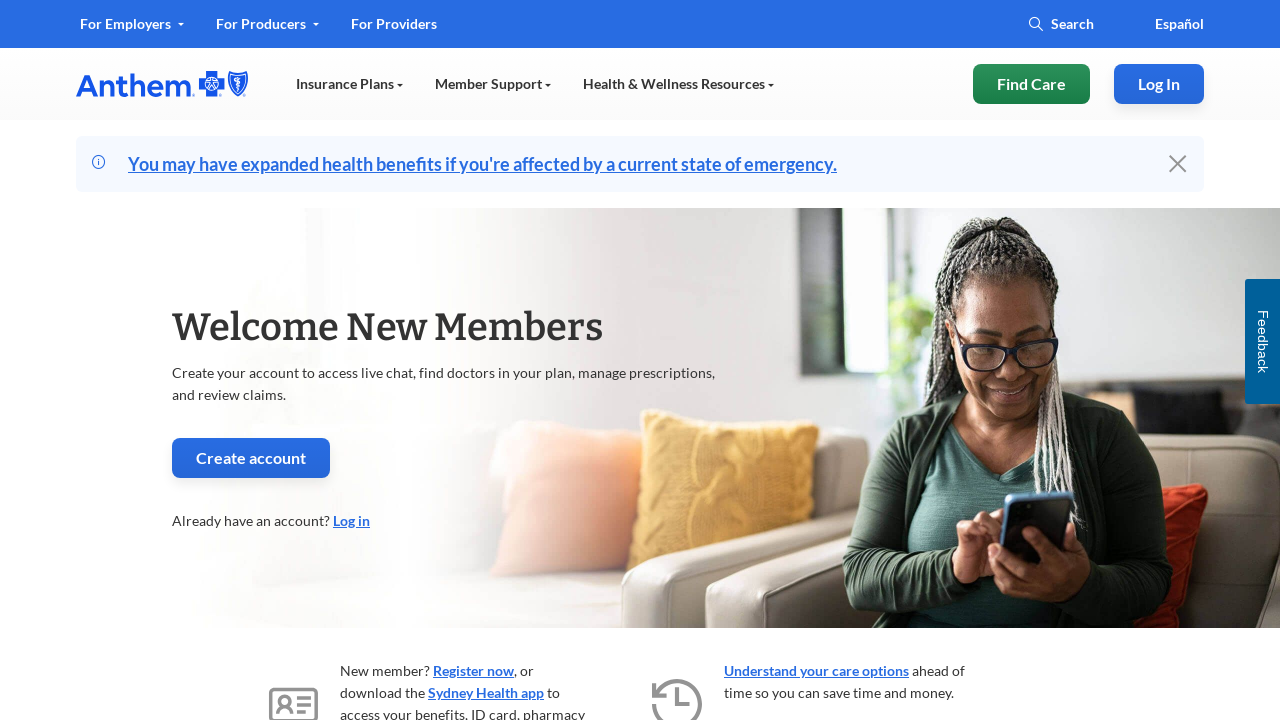

Retrieved and printed text content for plan 9
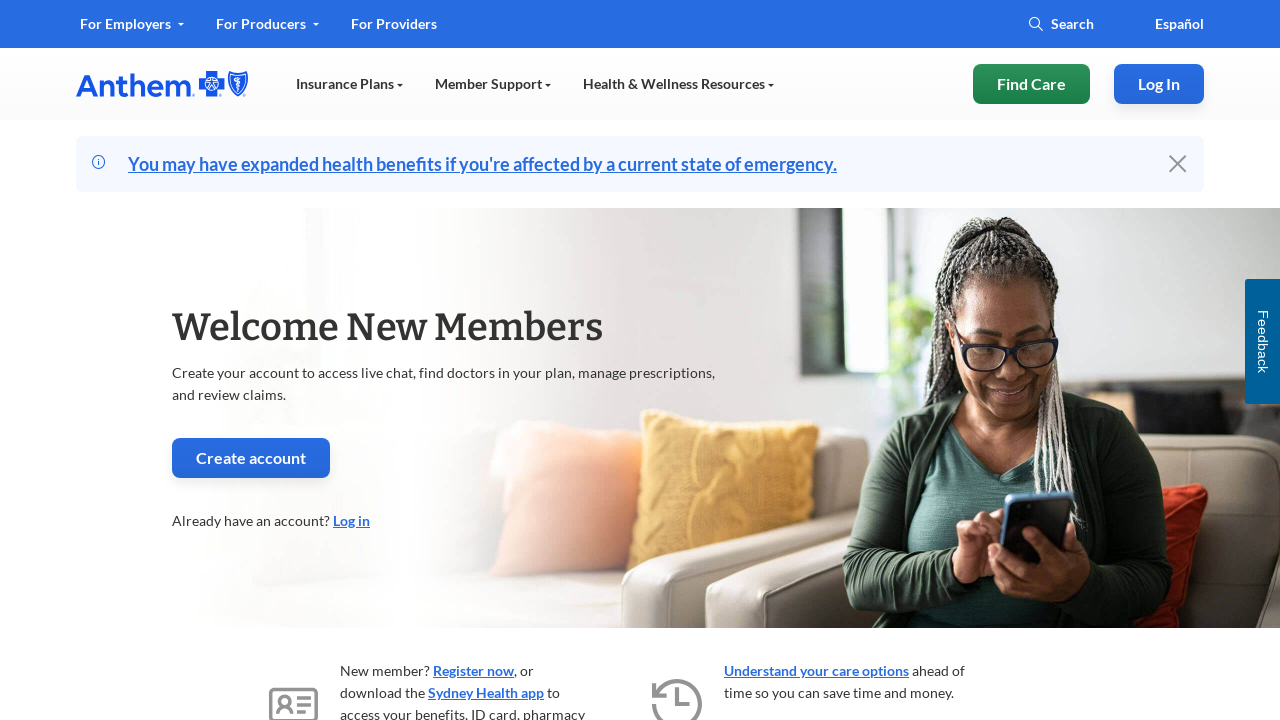

Retrieved and printed text content for plan 10
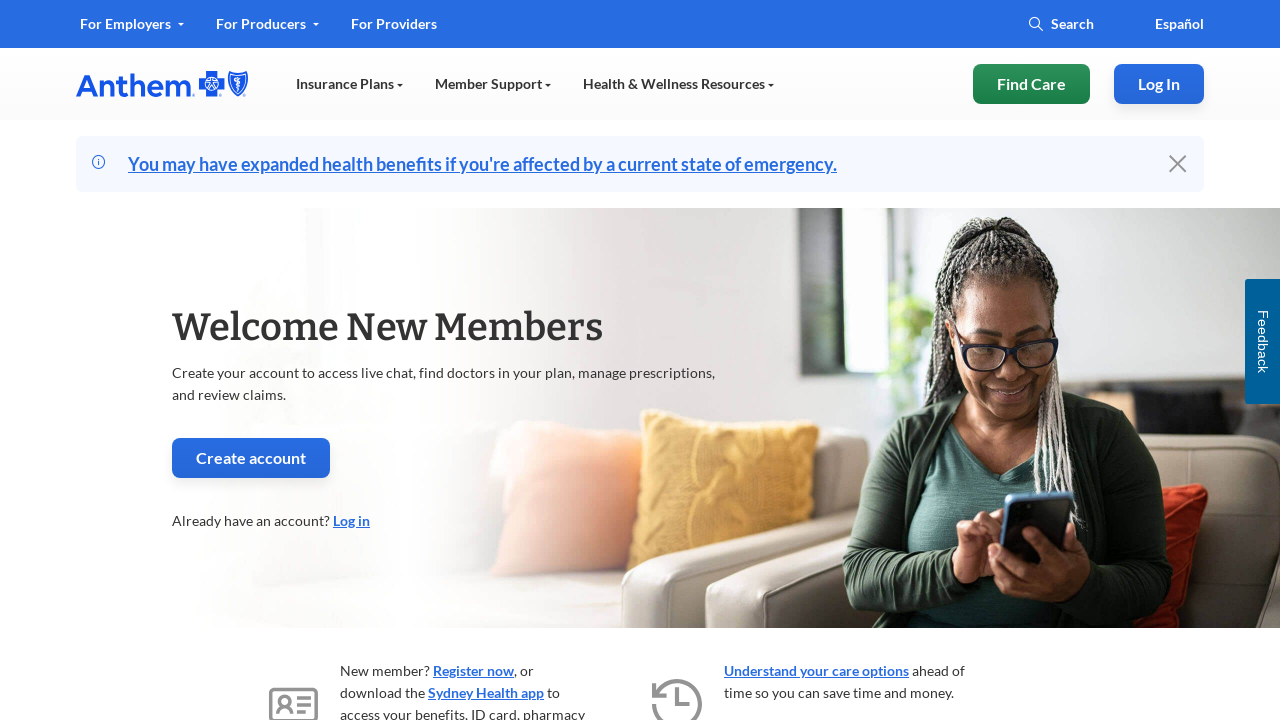

Retrieved and printed text content for plan 11
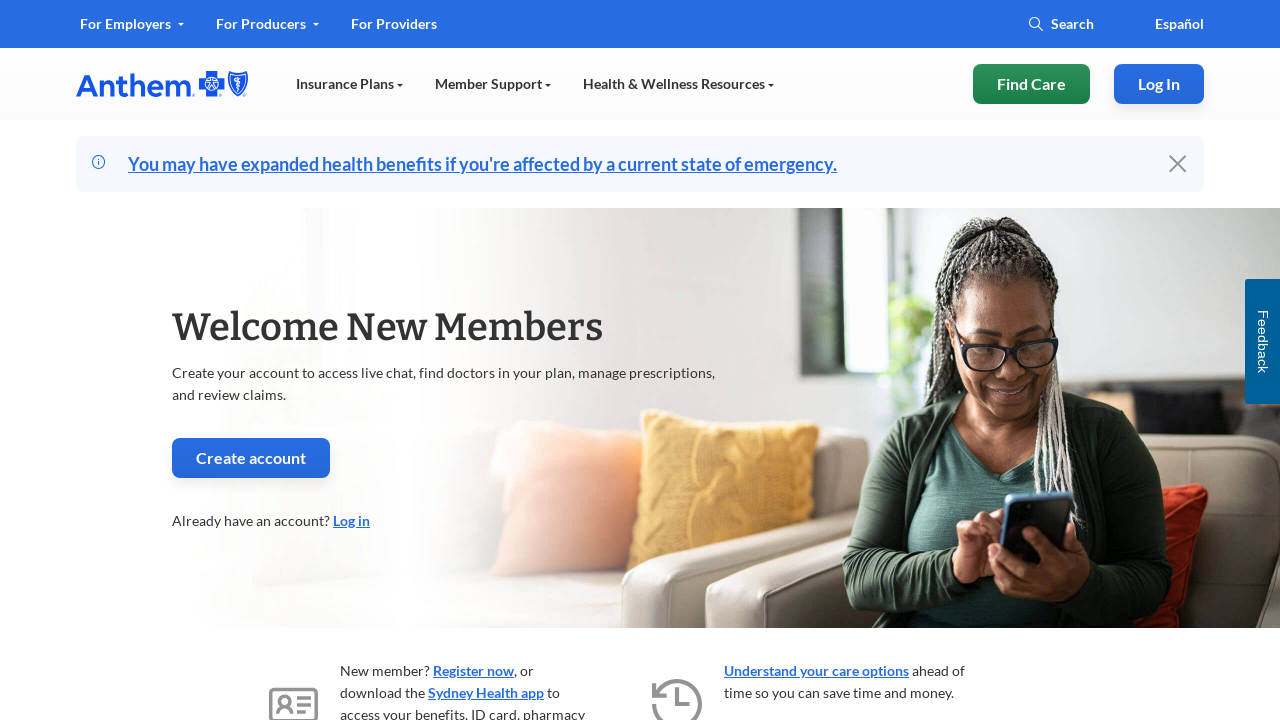

Retrieved and printed text content for plan 12
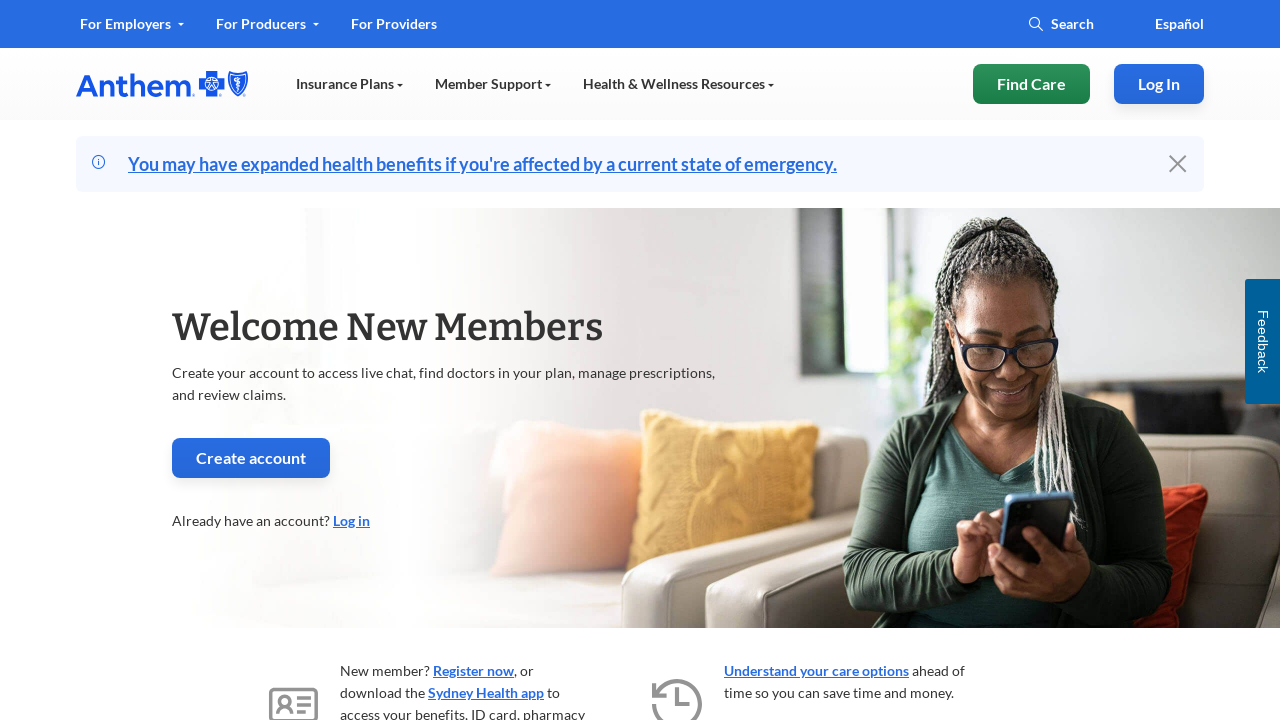

Retrieved and printed text content for plan 13
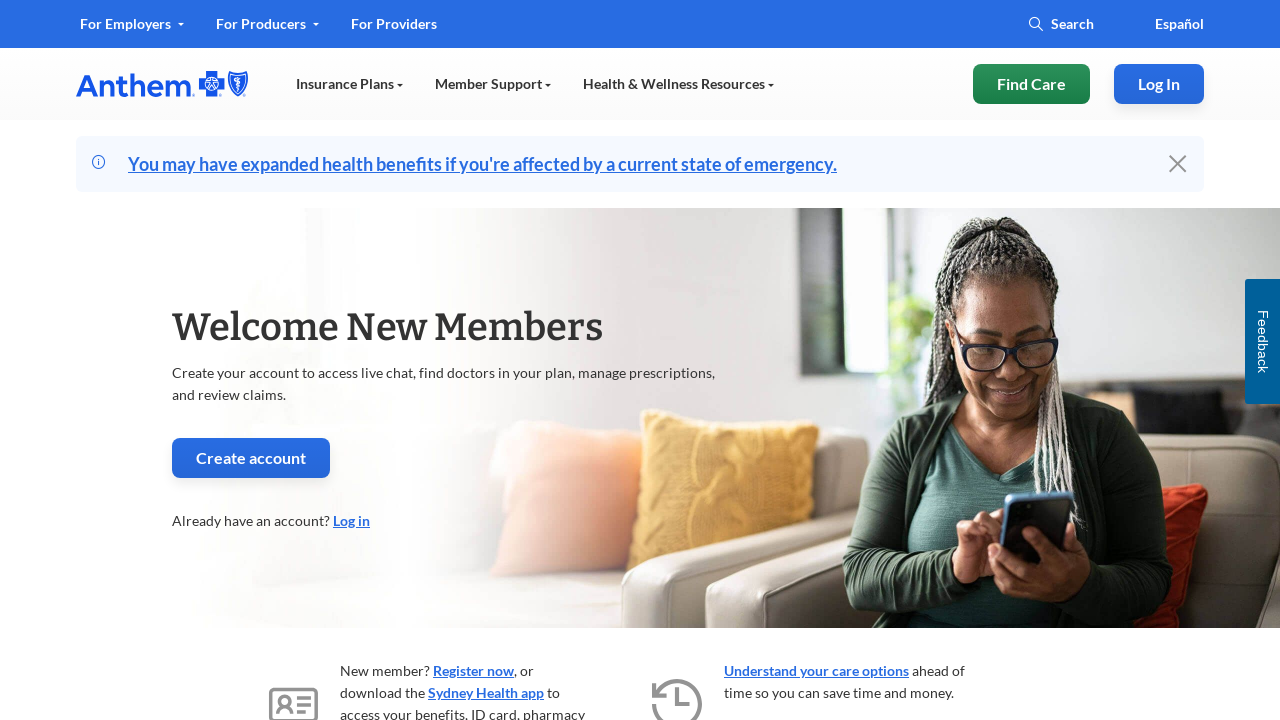

Retrieved and printed text content for plan 14
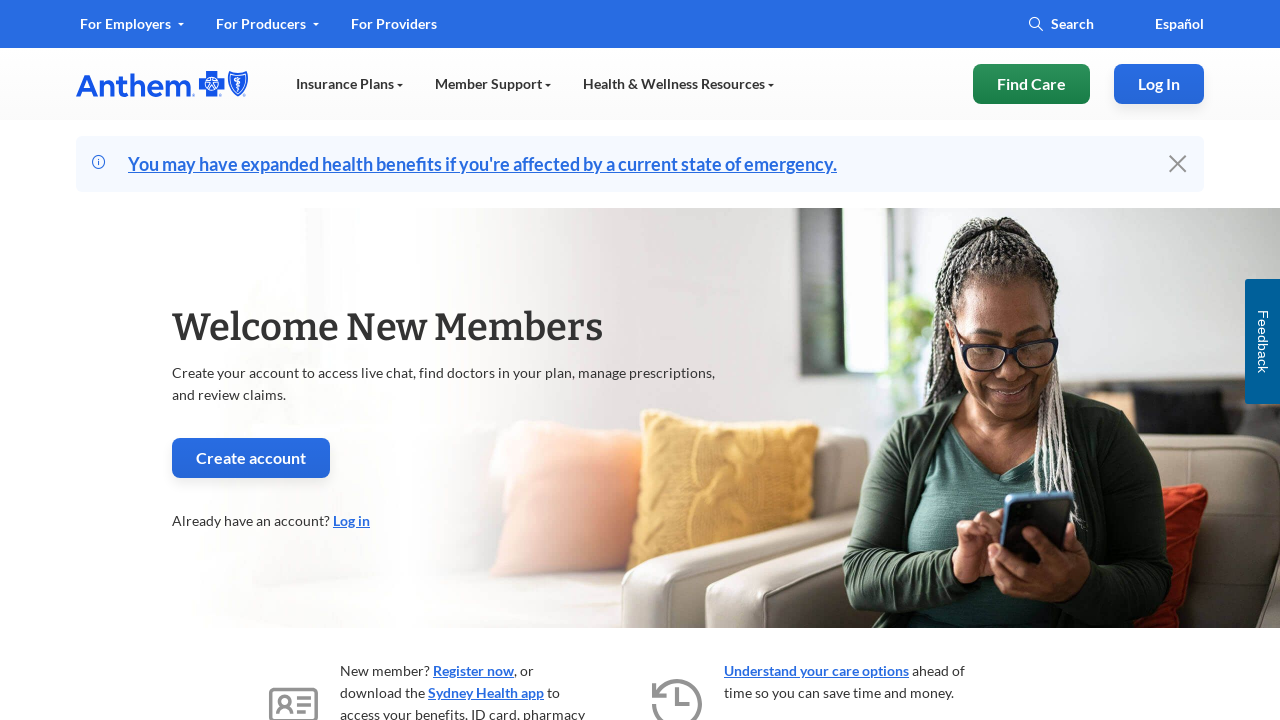

Retrieved and printed text content for plan 15
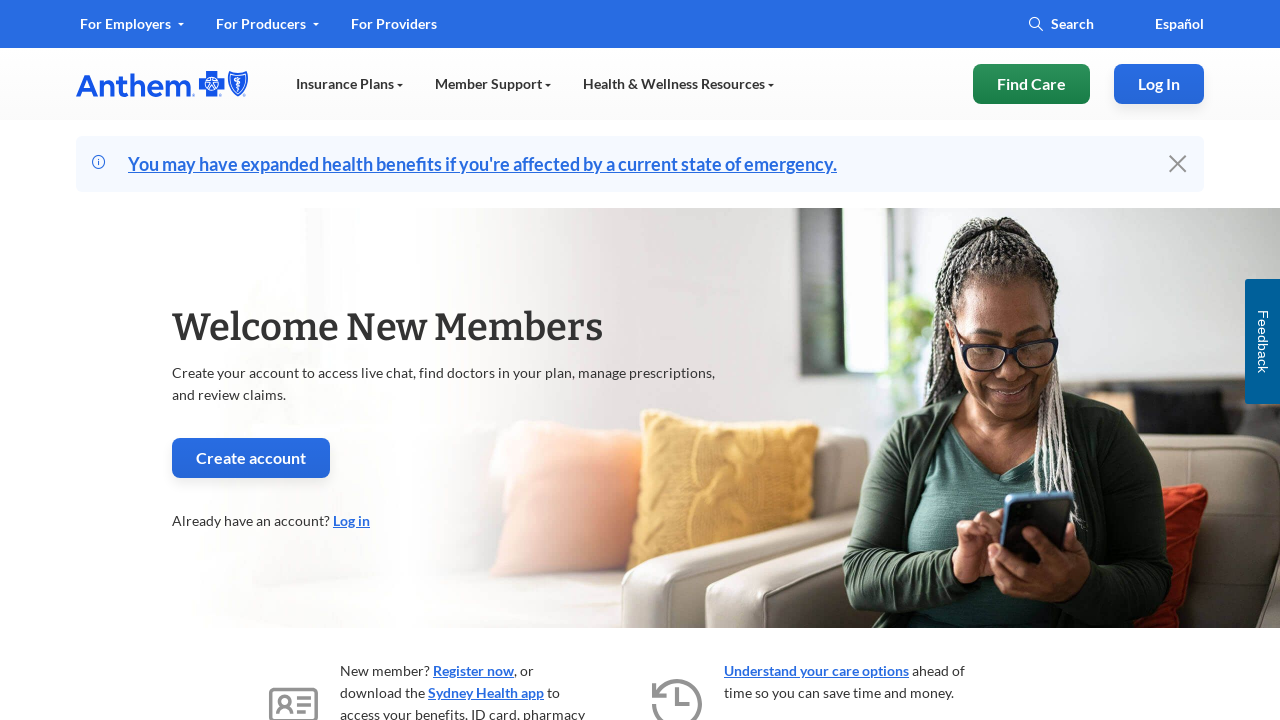

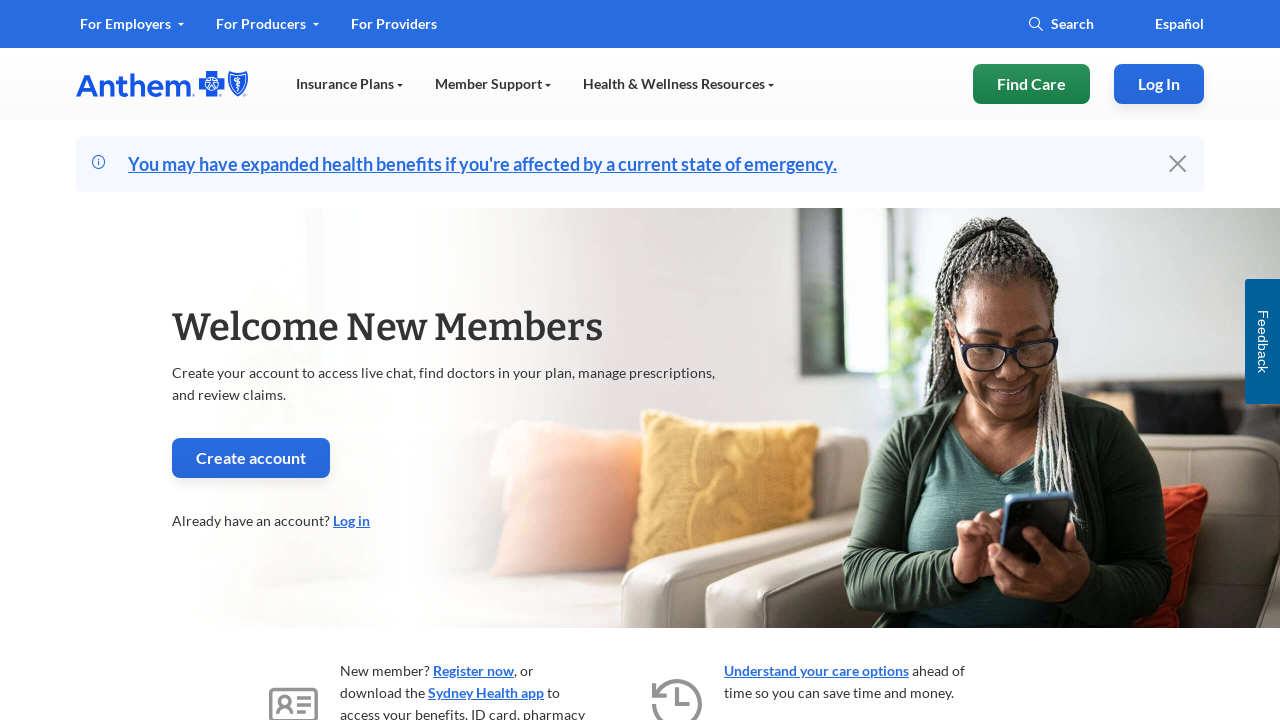